Tests a scrollable table by scrolling down to reveal all rows, extracting values from the 4th column, calculating their sum, and verifying it matches the displayed total amount on the page.

Starting URL: https://rahulshettyacademy.com/AutomationPractice/

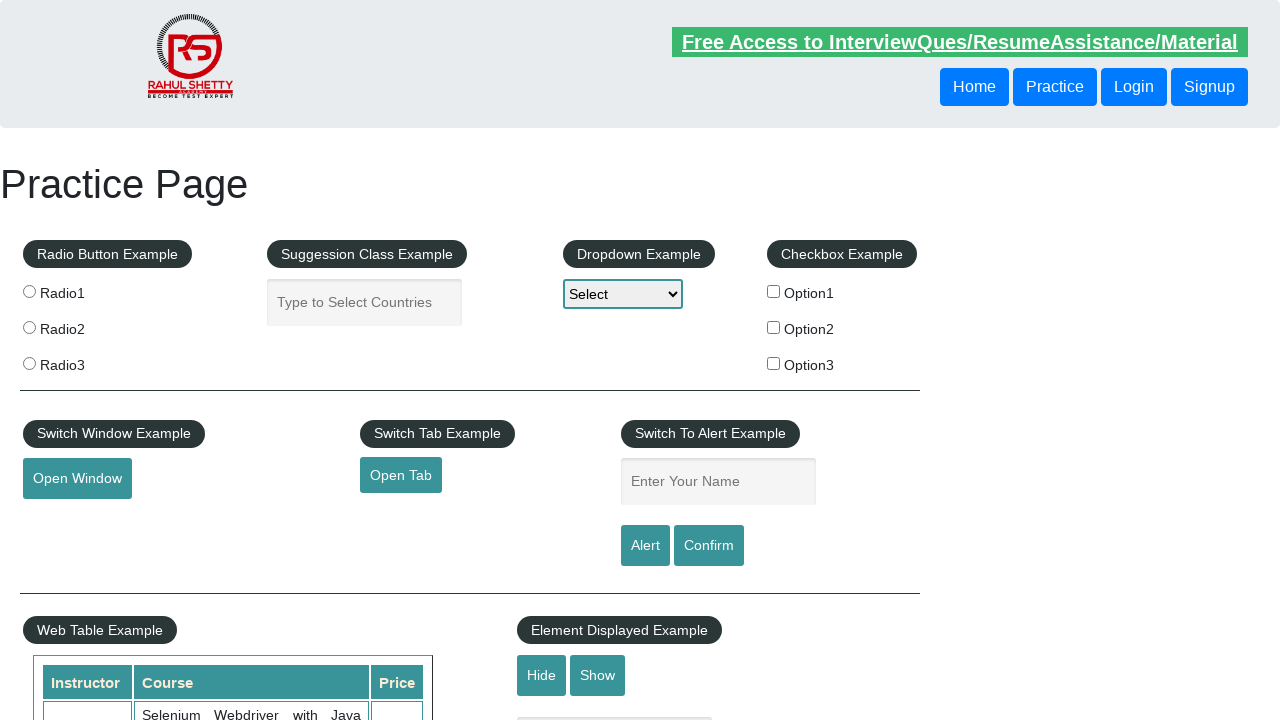

Scrolled down 550 pixels to reach the table section
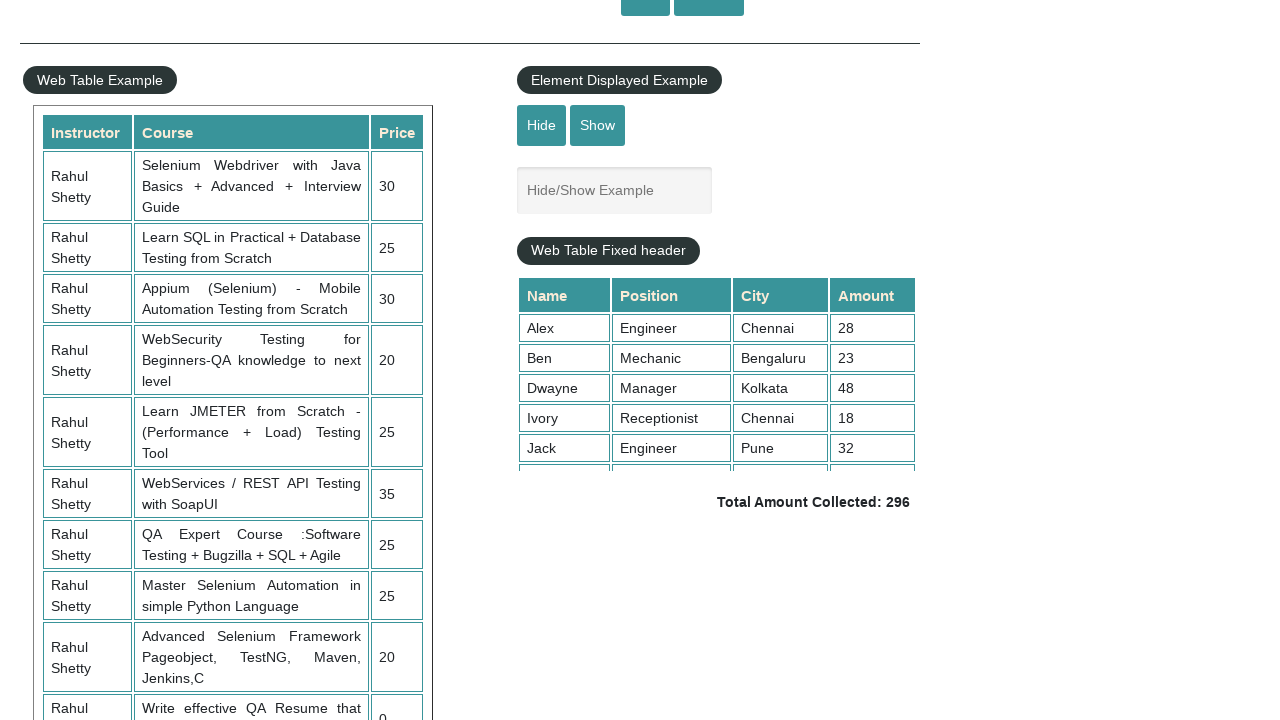

Table container with class 'tableFixHead' became visible
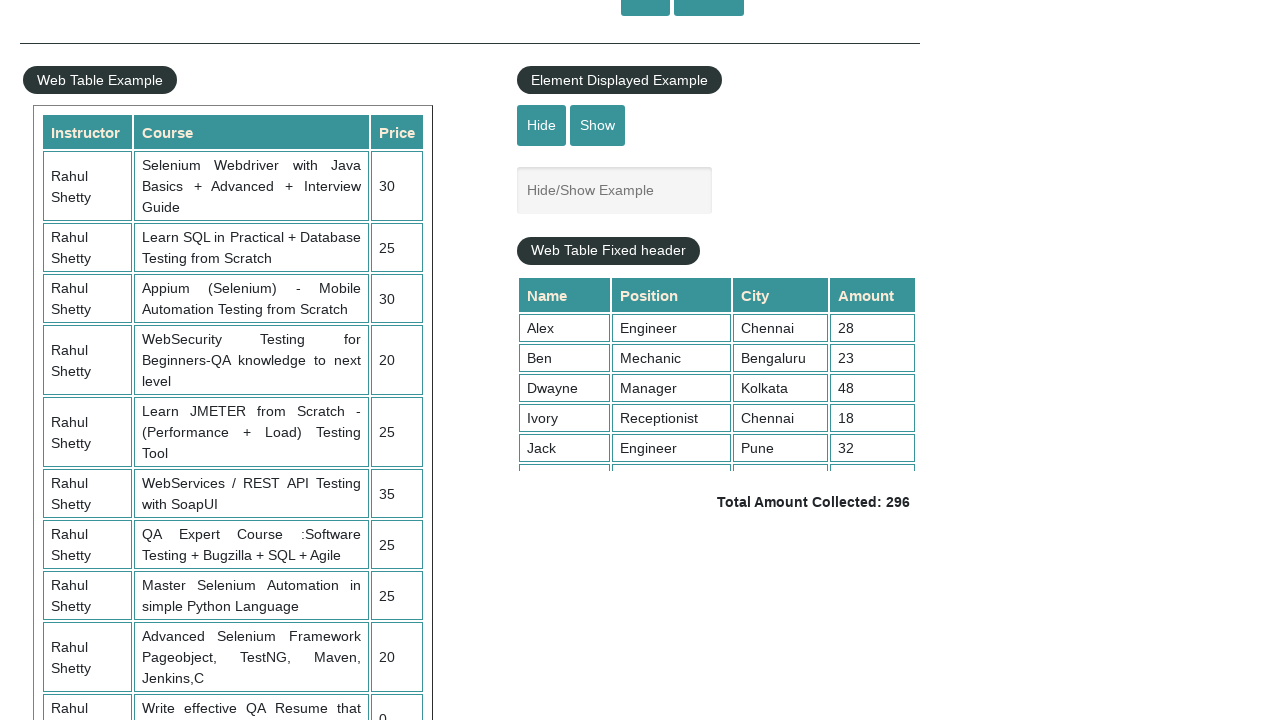

Scrolled inside table container to load all rows
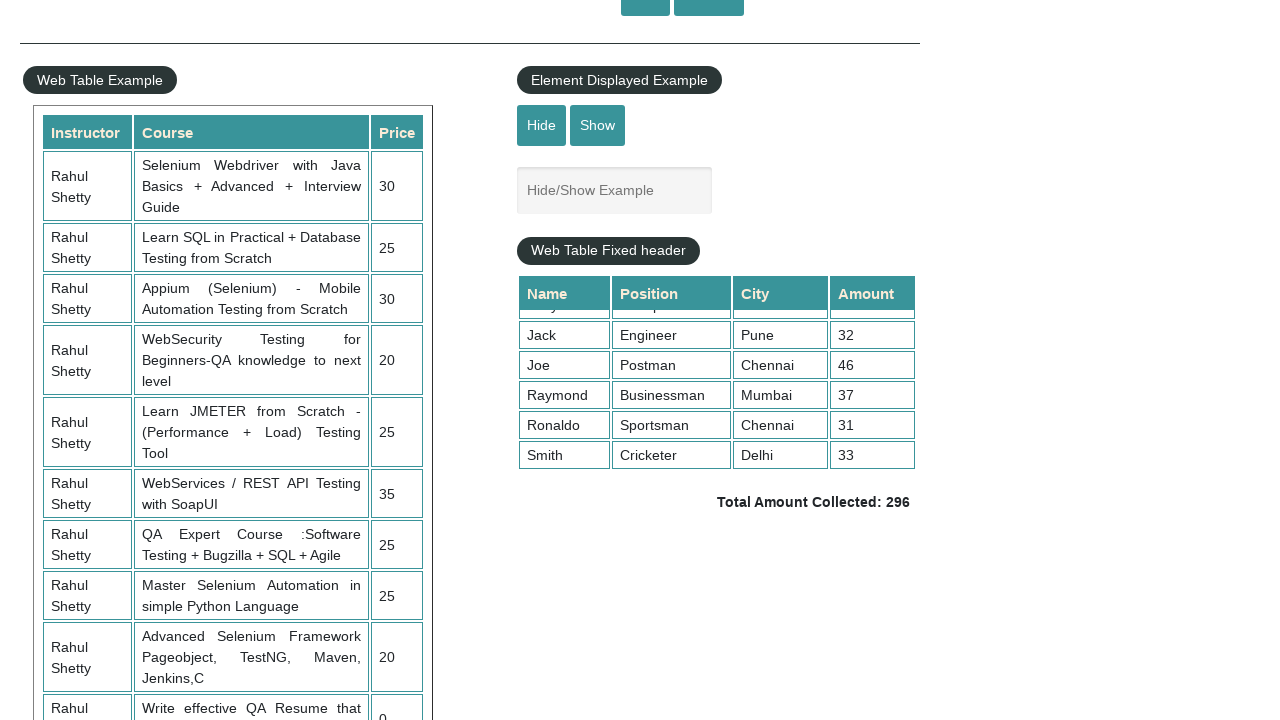

Waited 1 second for table content to settle
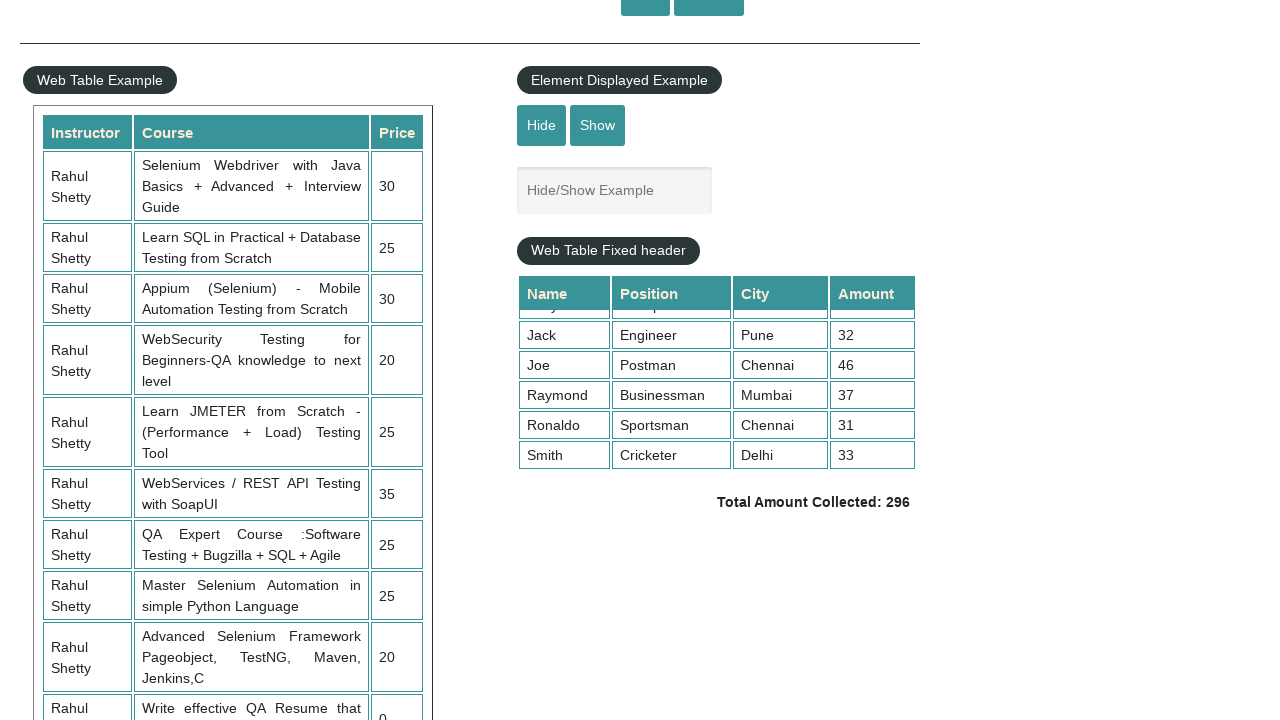

Retrieved all price values from 4th column - found 9 cells
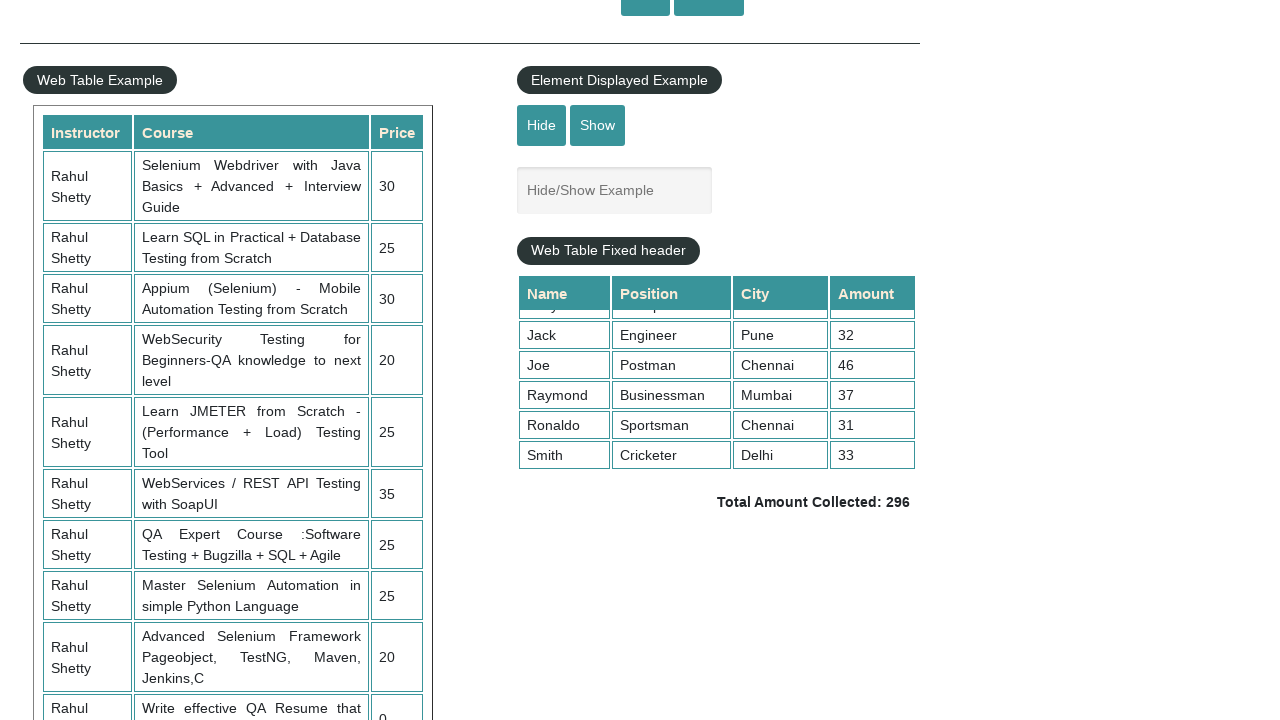

Calculated sum of all price values: 296
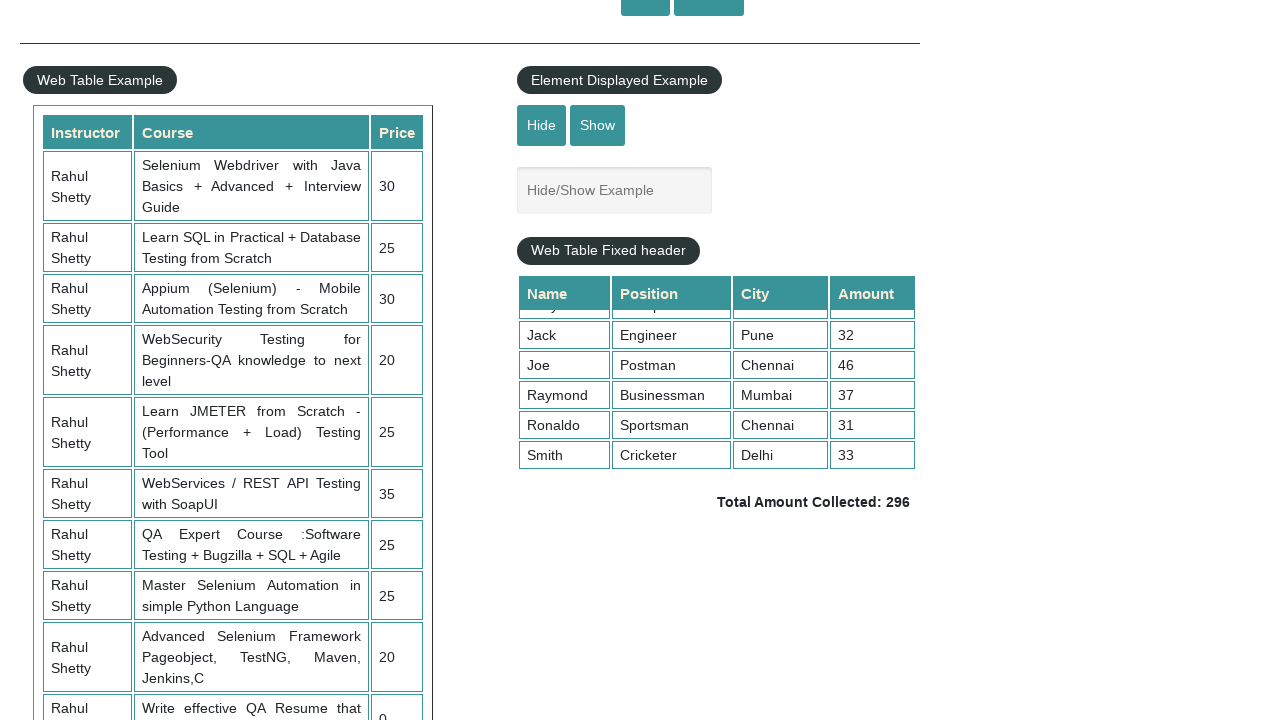

Retrieved displayed total amount from page
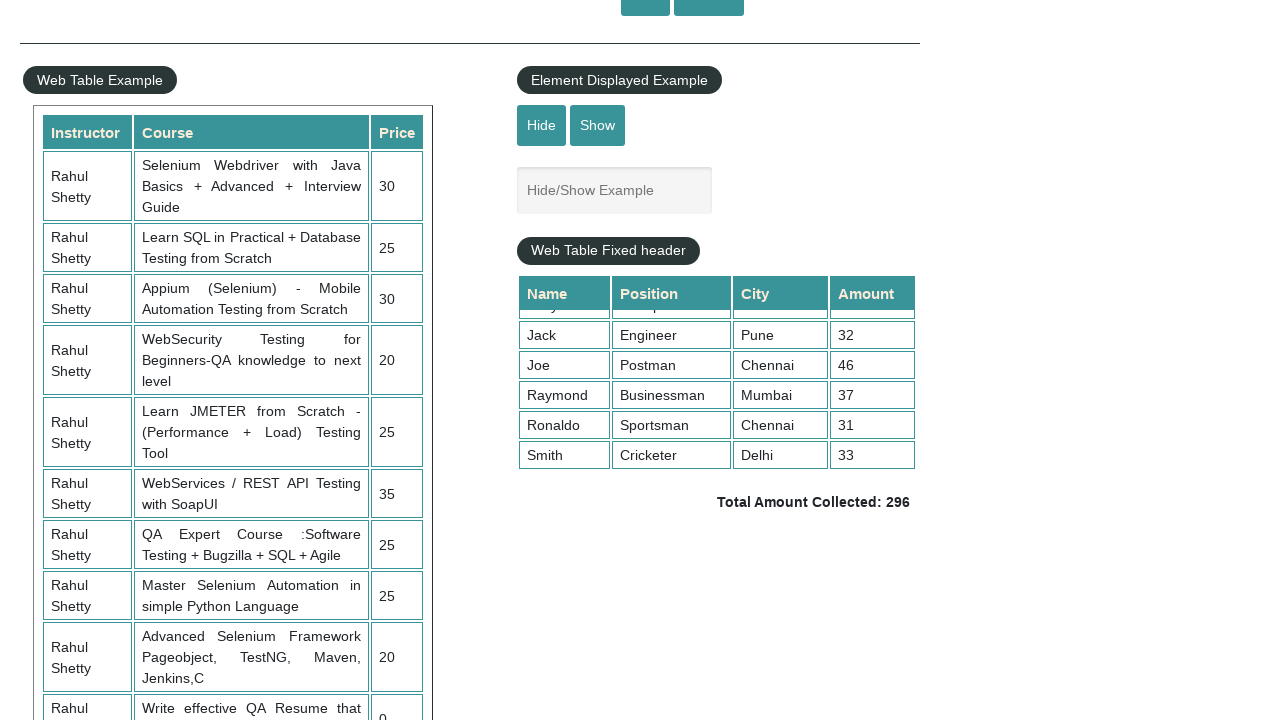

Parsed displayed total amount: 296
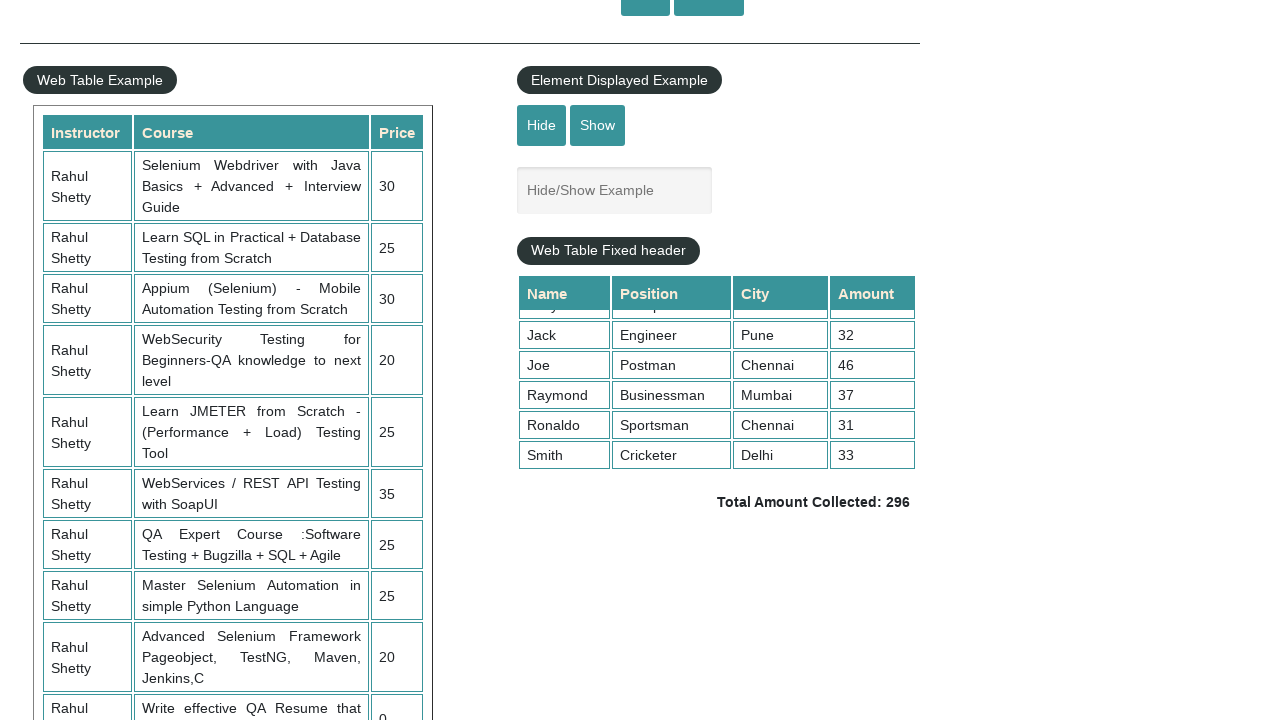

Verified that calculated sum (296) matches displayed total (296)
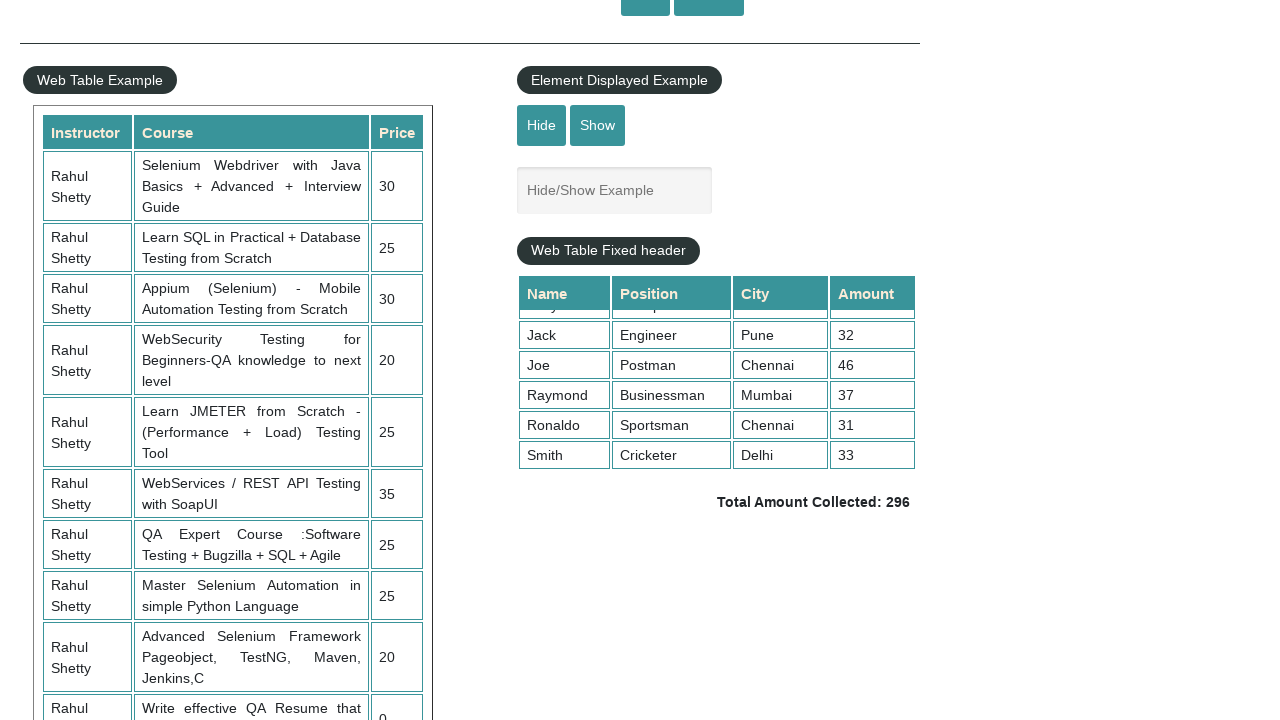

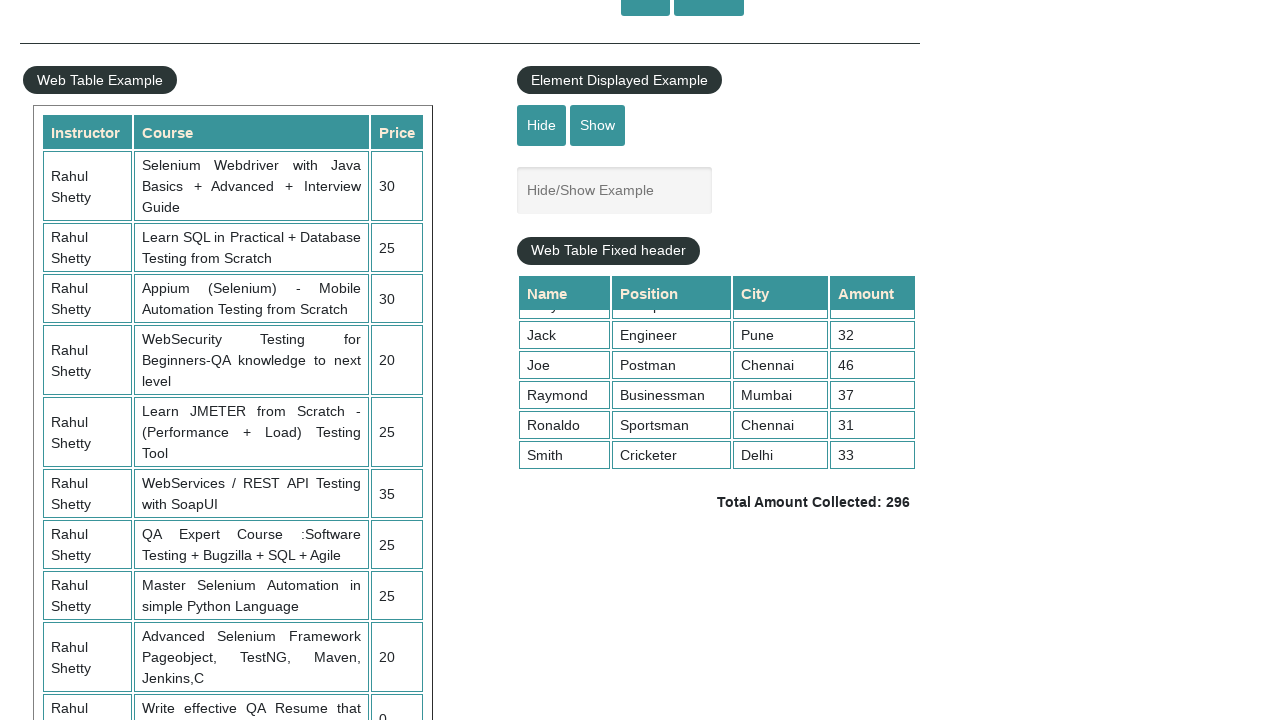